Launches the Infosys website and verifies it loads successfully

Starting URL: https://www.infosys.com/

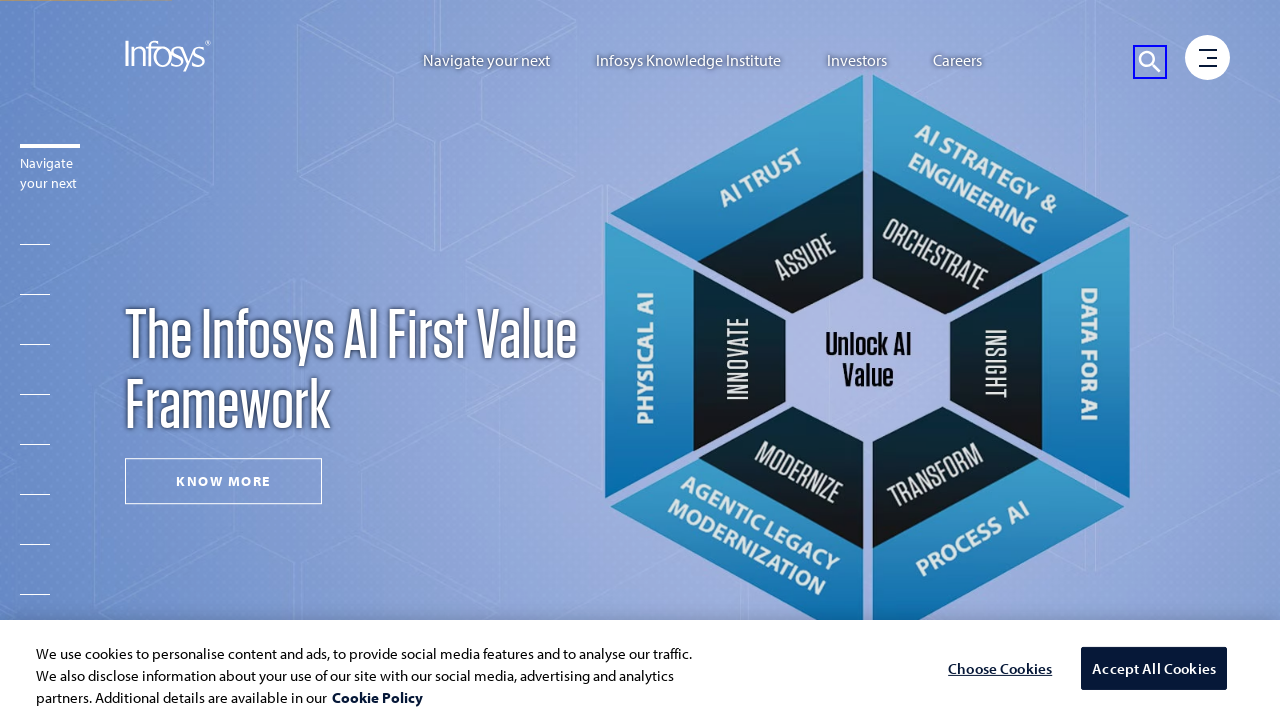

Waited for page DOM to load completely
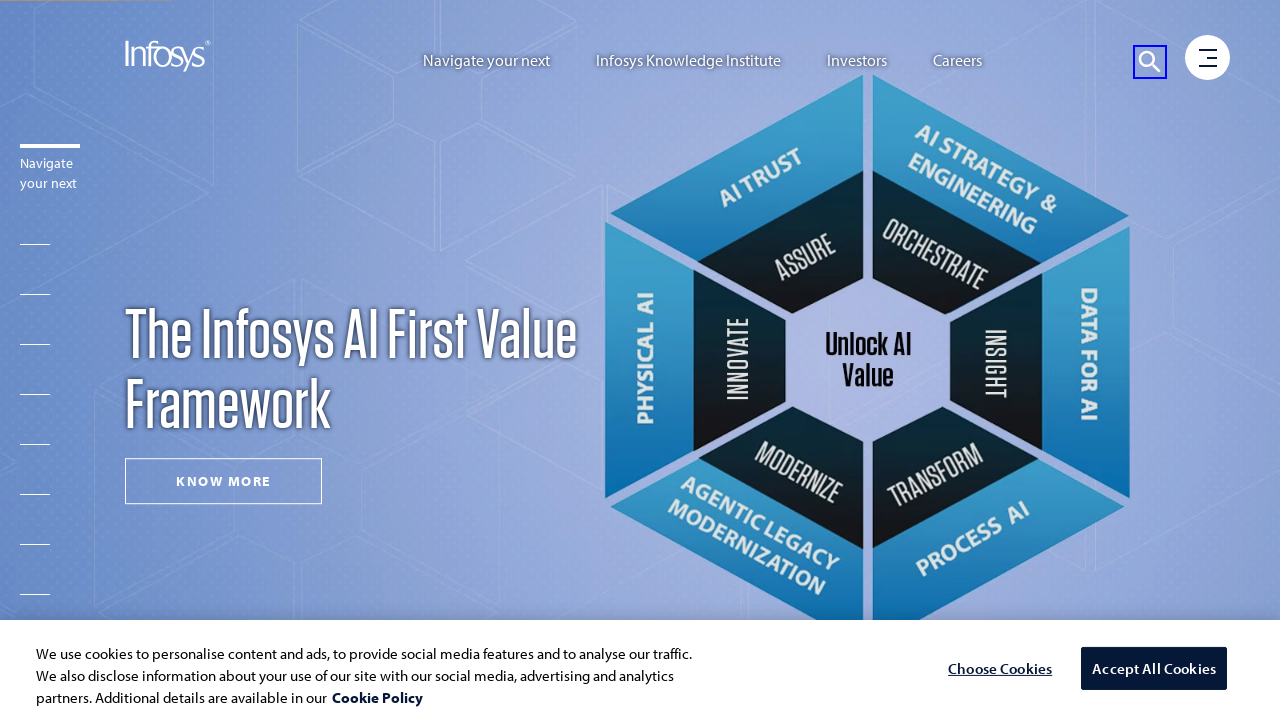

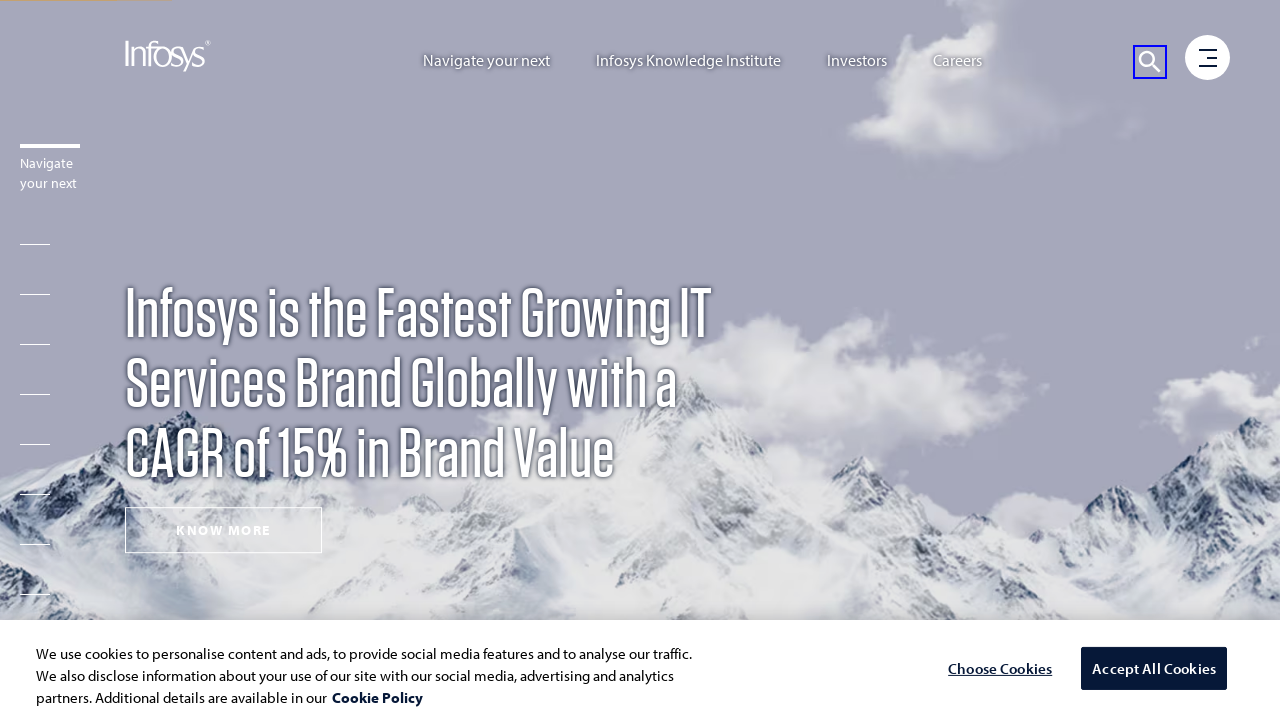